Tests font scaling accessibility by increasing font size to 200% and verifying the page remains functional.

Starting URL: https://automationexercise.com/products

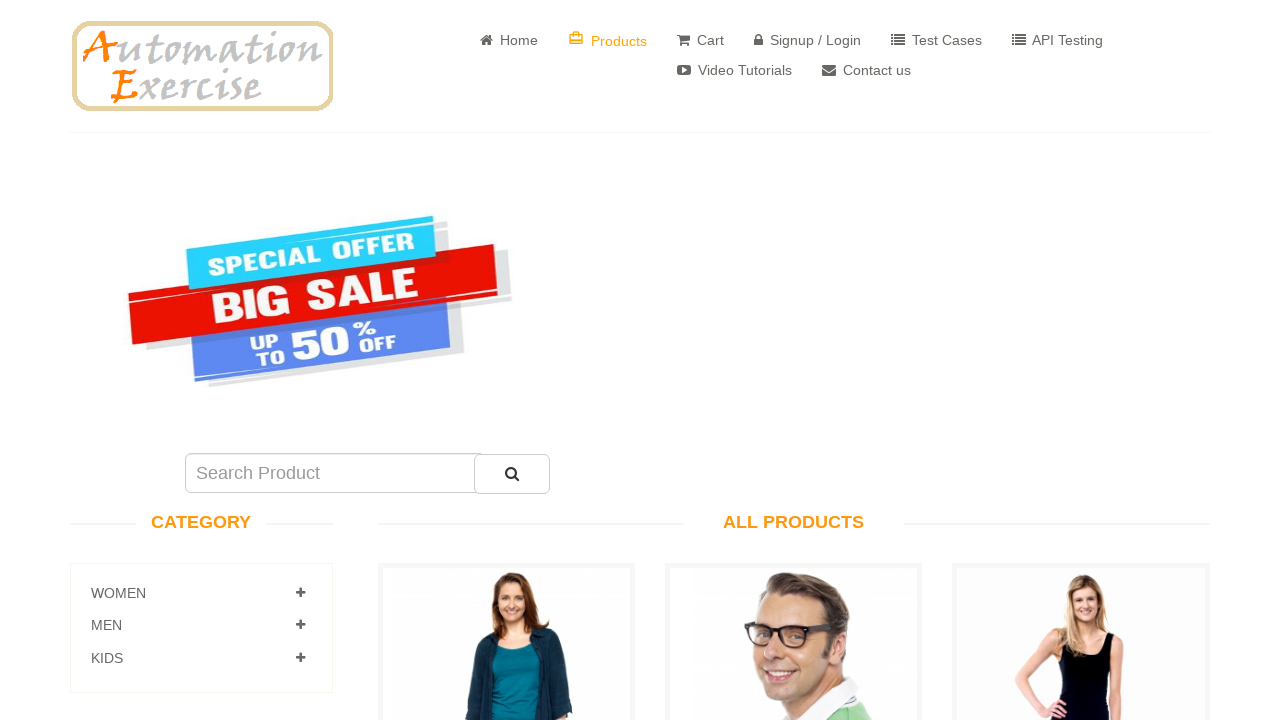

Increased font size to 200% using JavaScript evaluation
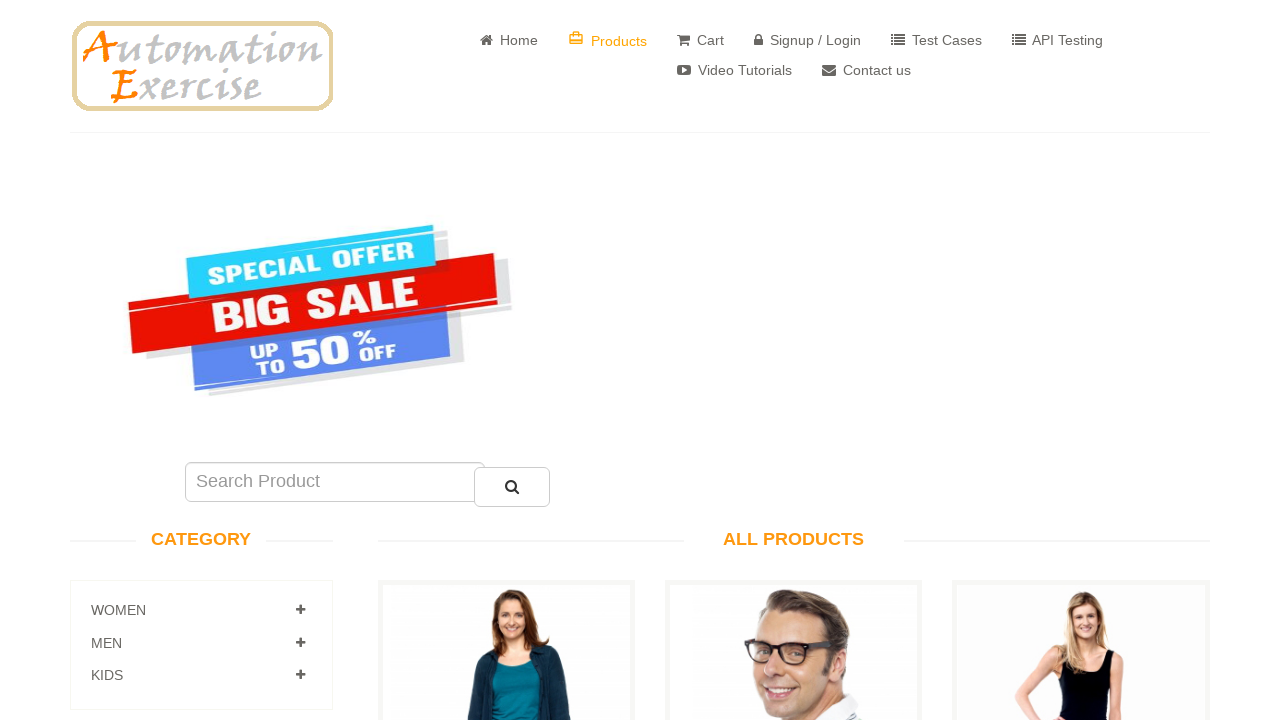

Verified .features_items element is visible after font scaling
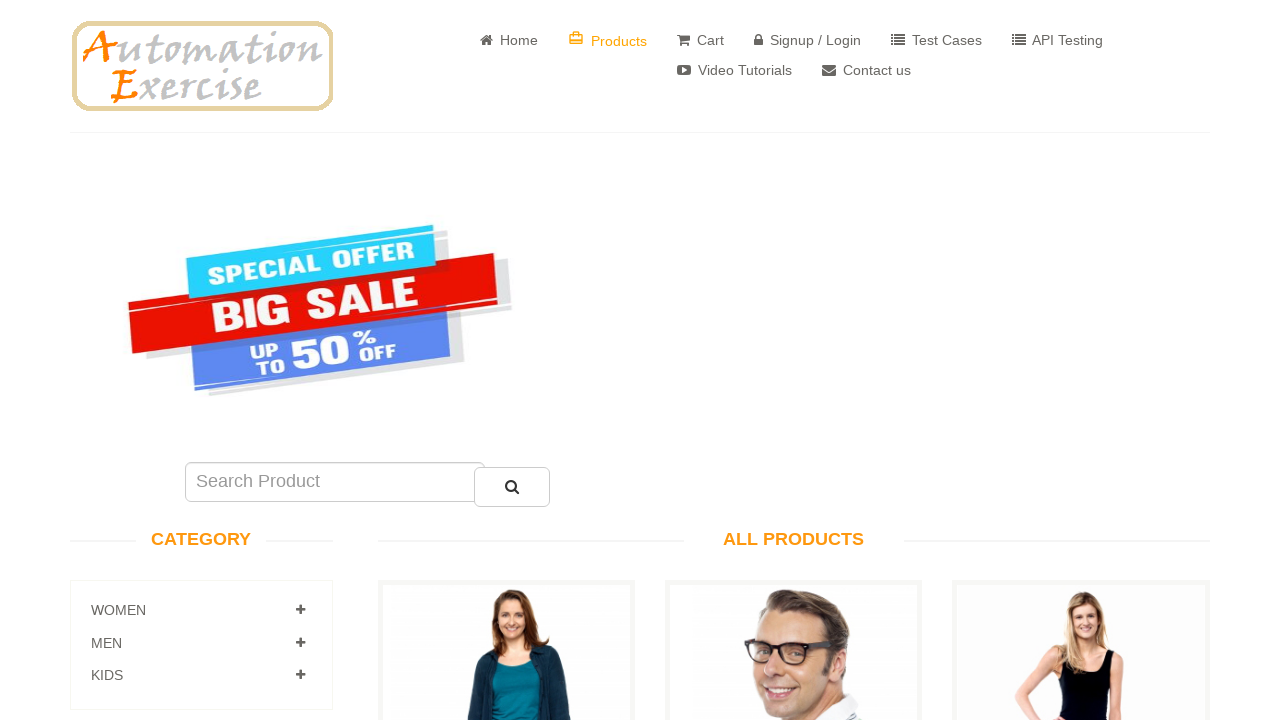

Hovered over Home link to verify page interactivity at 200% font size at (509, 40) on internal:role=link[name="Home"i]
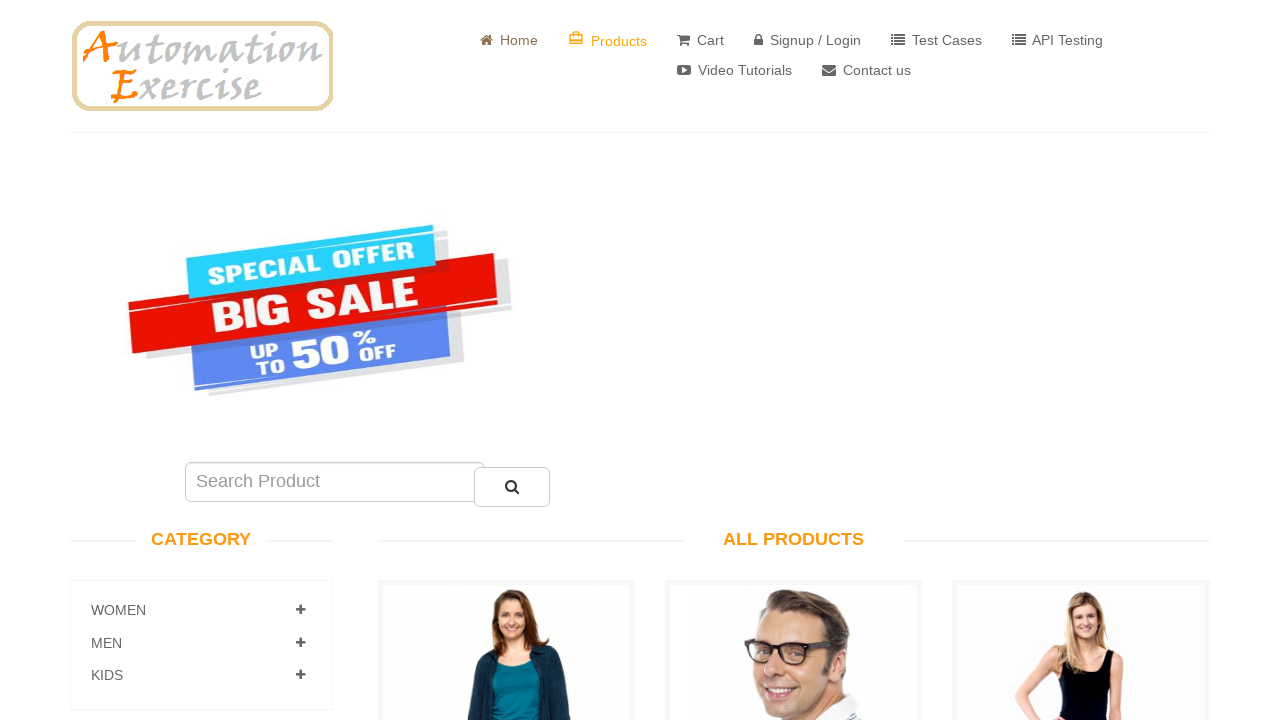

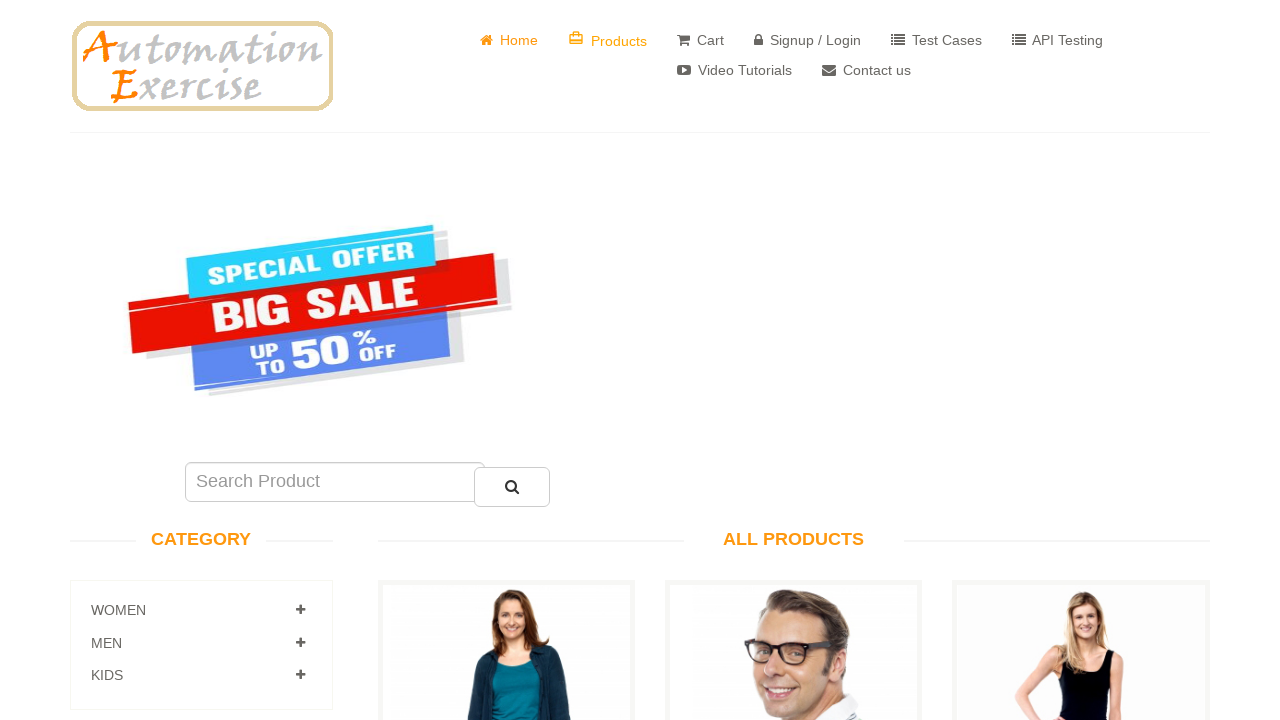